Tests hover functionality by hovering over user images and clicking a profile link

Starting URL: https://the-internet.herokuapp.com/

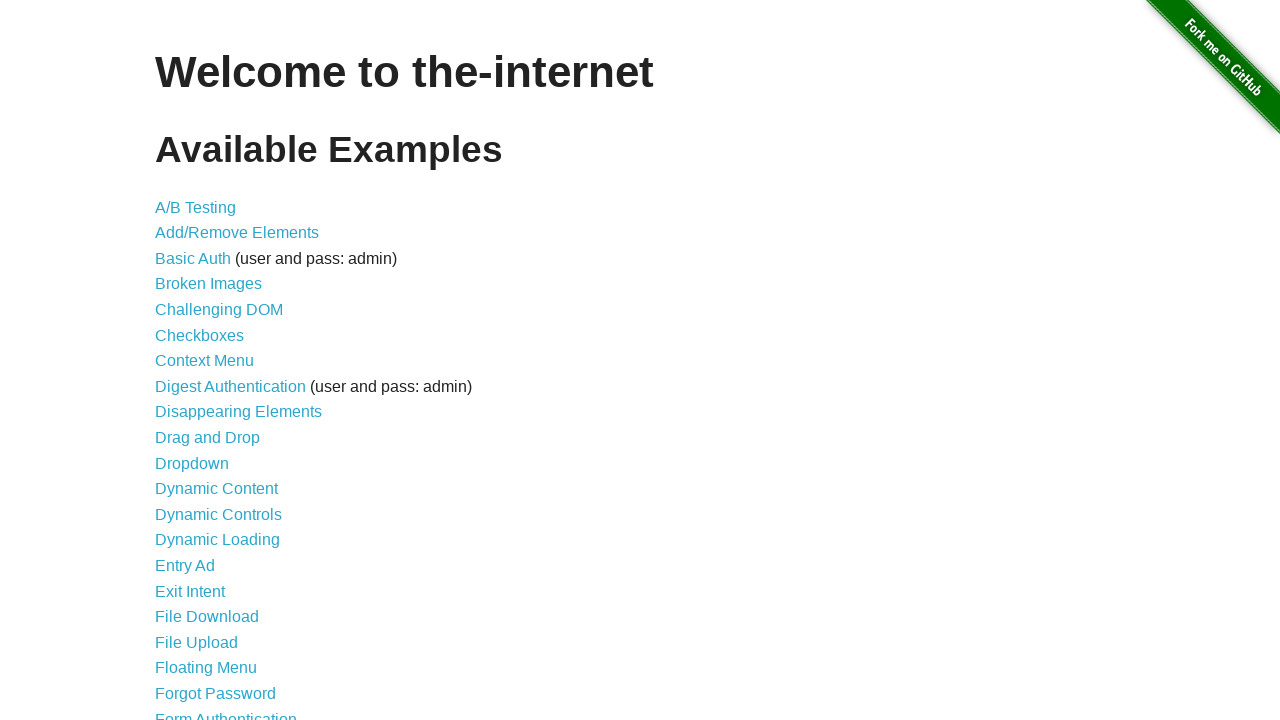

Clicked on Hovers link in navigation at (180, 360) on xpath=/html/body/div[2]/div/ul/li[25]/a
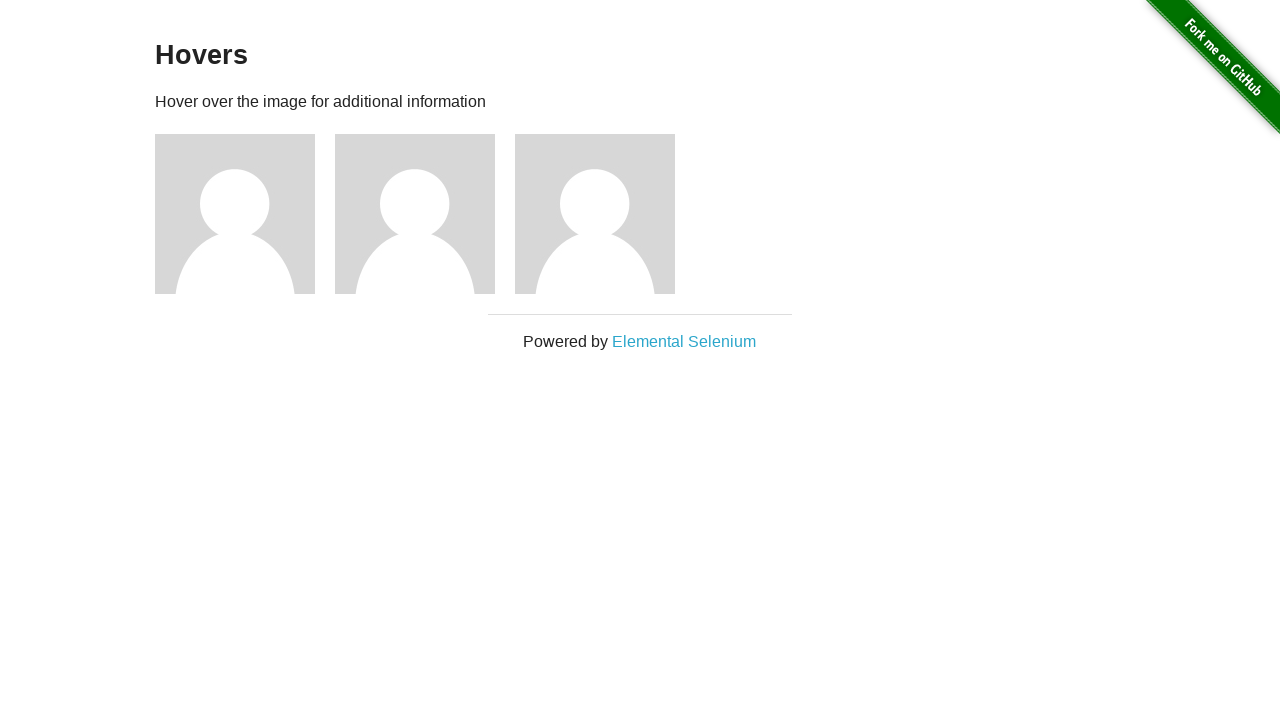

Hovered over user 1 image at (235, 214) on xpath=/html/body/div[2]/div/div/div[1]/img
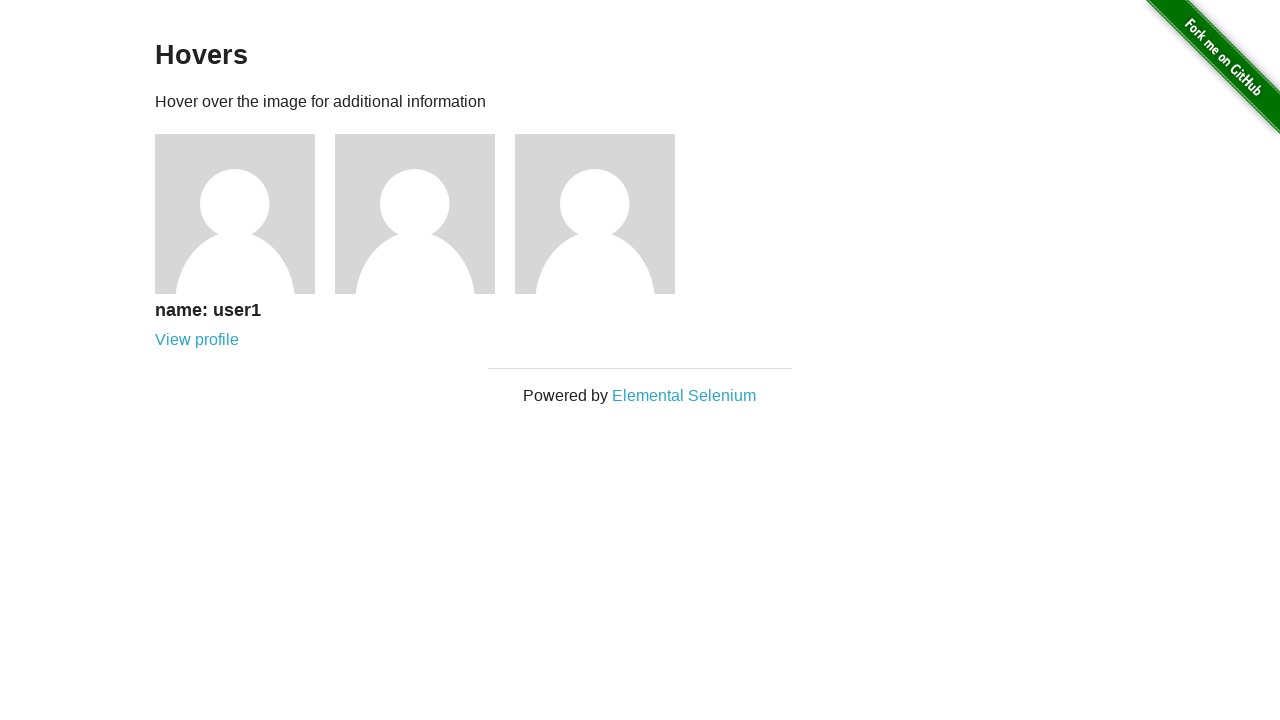

Hovered over user 2 image at (415, 214) on xpath=/html/body/div[2]/div/div/div[2]/img
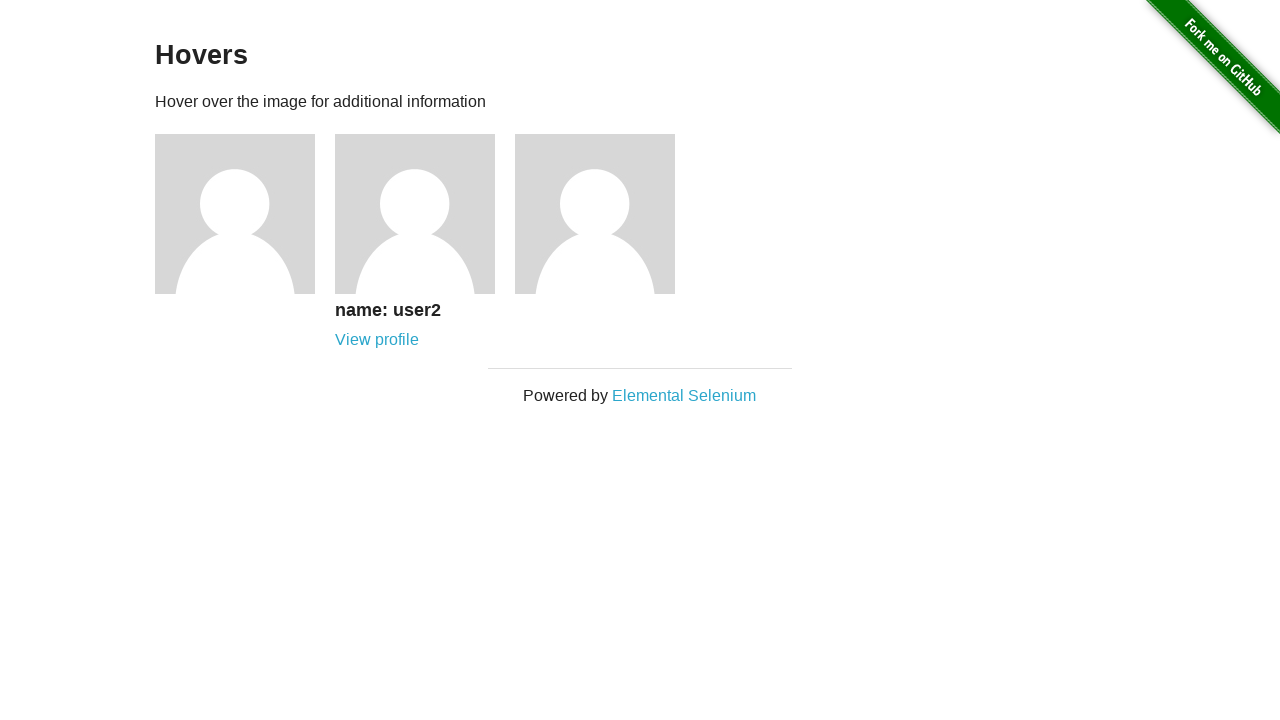

Hovered over user 3 image at (595, 214) on xpath=/html/body/div[2]/div/div/div[3]/img
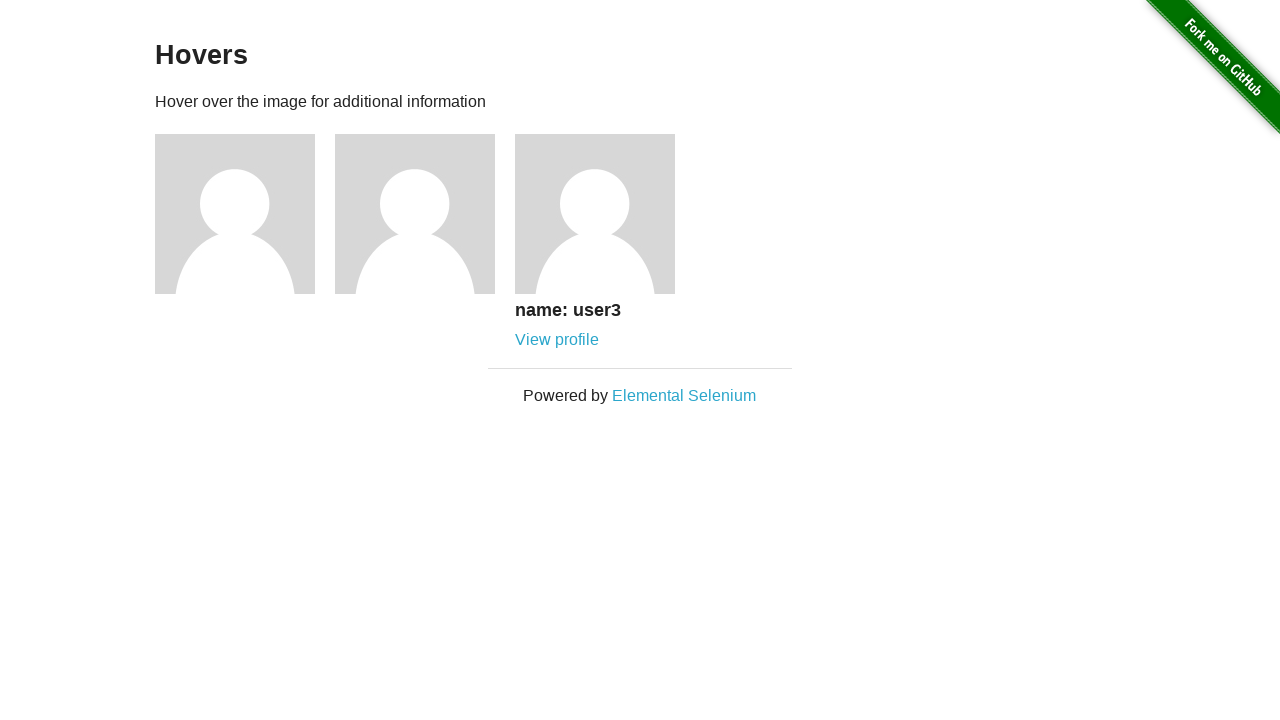

Clicked on user 3 profile link at (557, 340) on xpath=/html/body/div[2]/div/div/div[3]/div/a
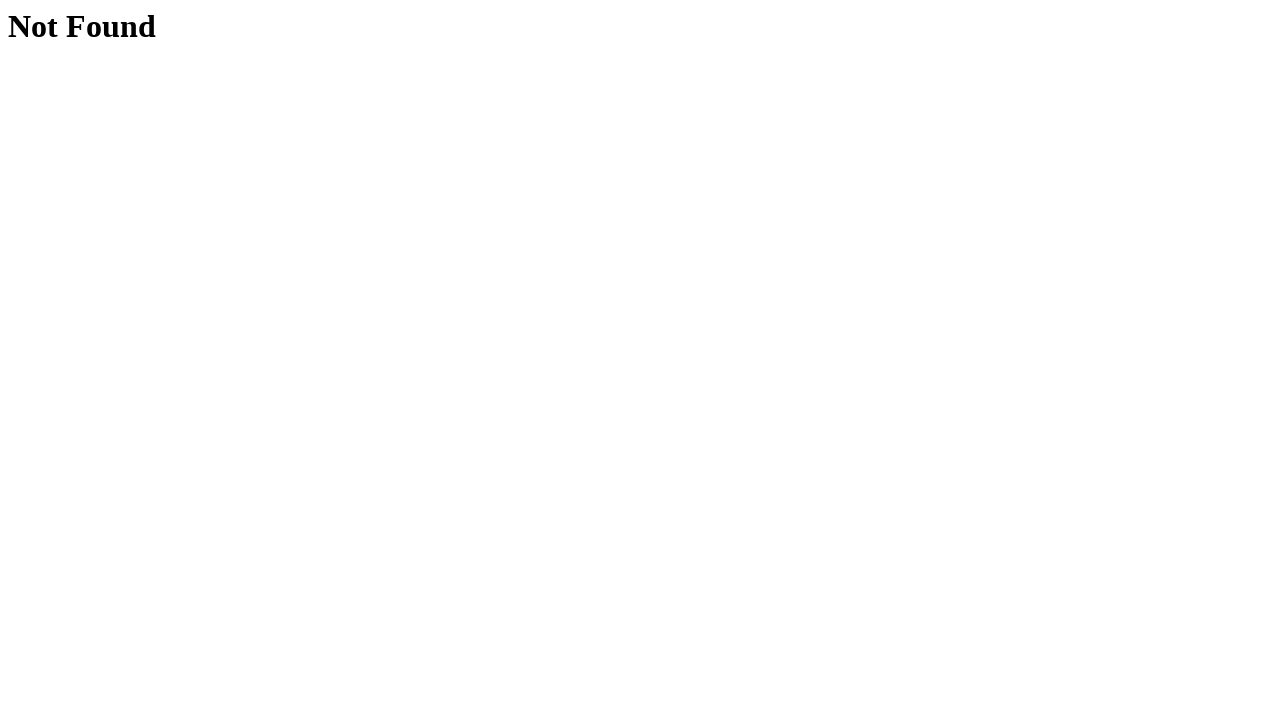

Navigated to main page
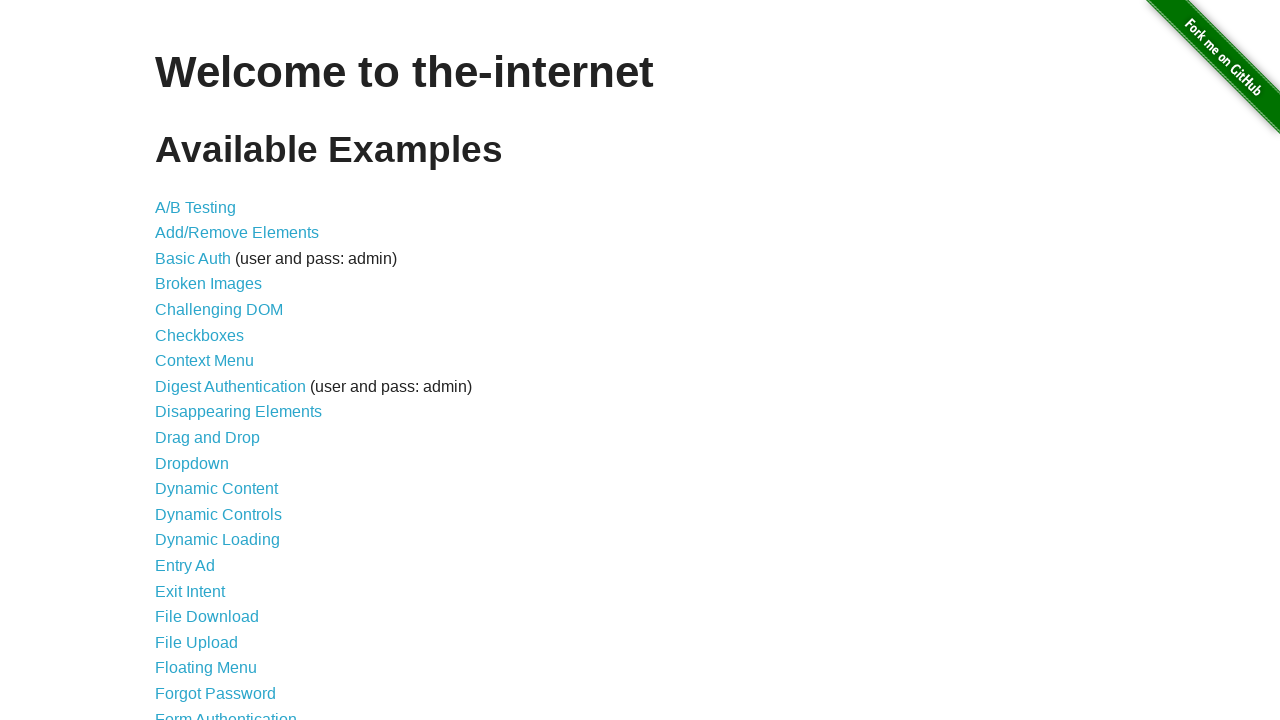

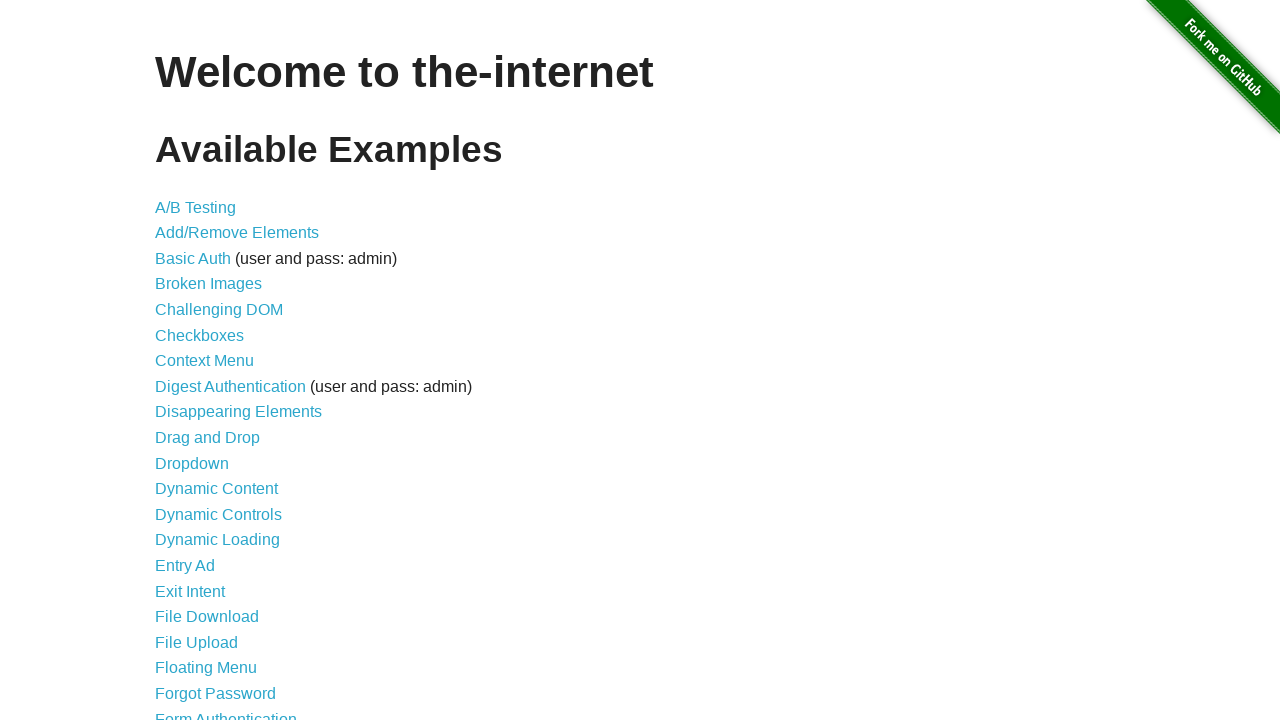